Tests login form validation by entering a username, clearing the password field, and verifying that a password error message is displayed

Starting URL: https://www.saucedemo.com/

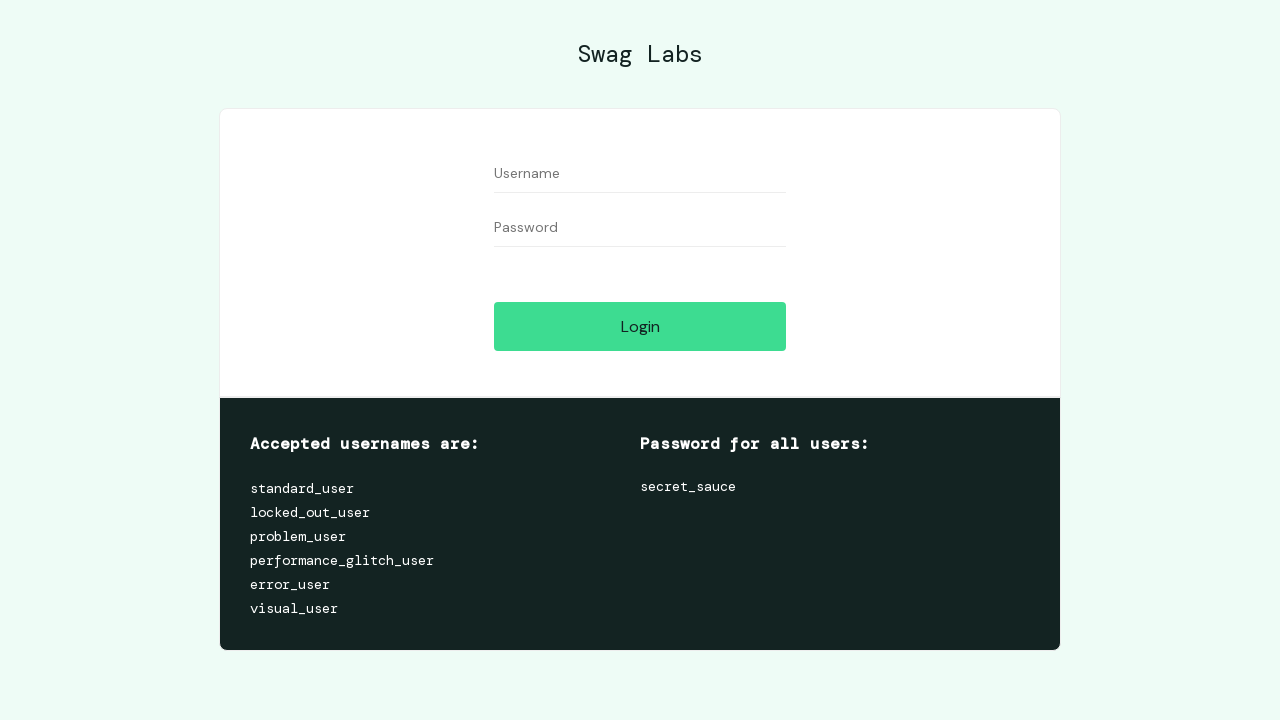

Navigated to Sauce Demo login page
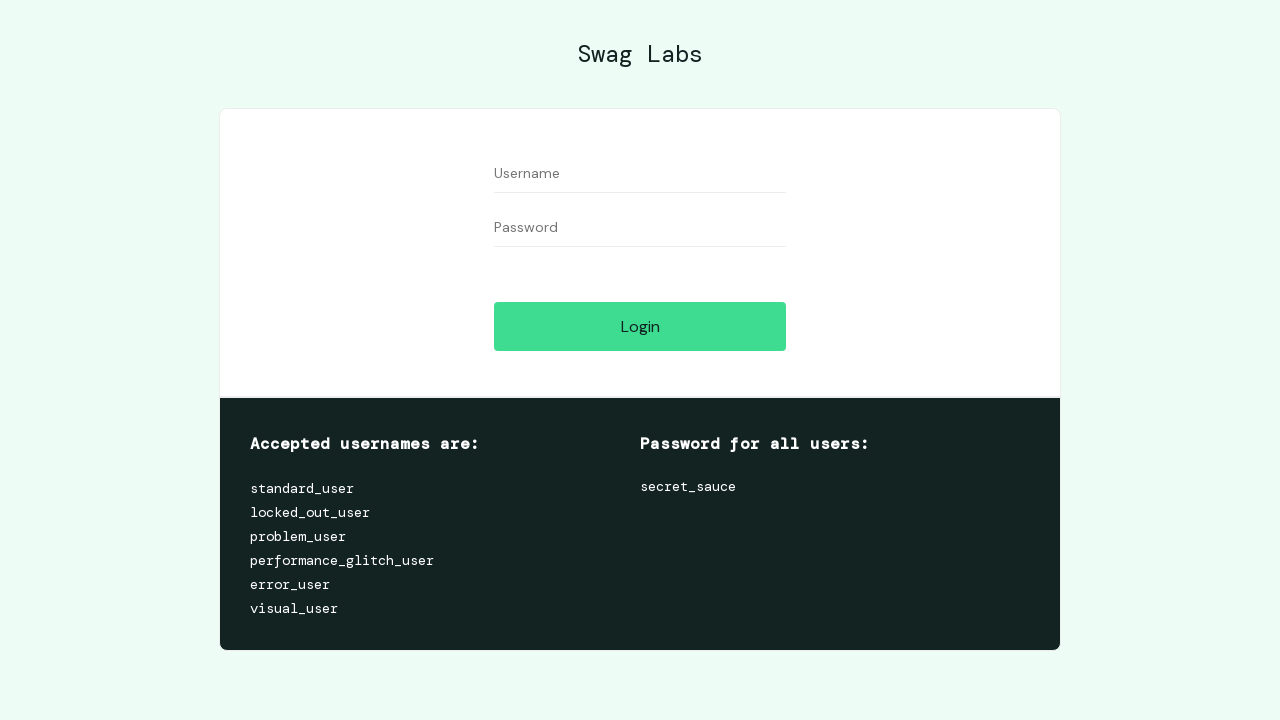

Entered username 'bob' in the username field on #user-name
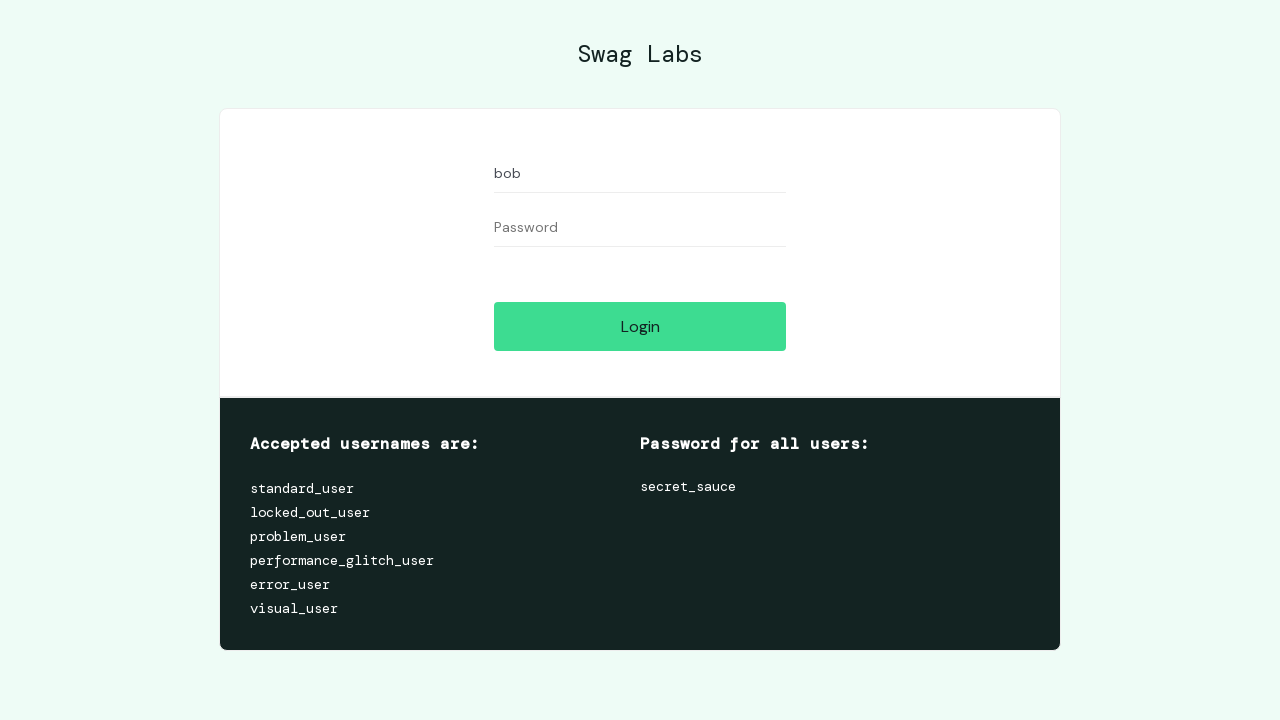

Entered password in the password field on #password
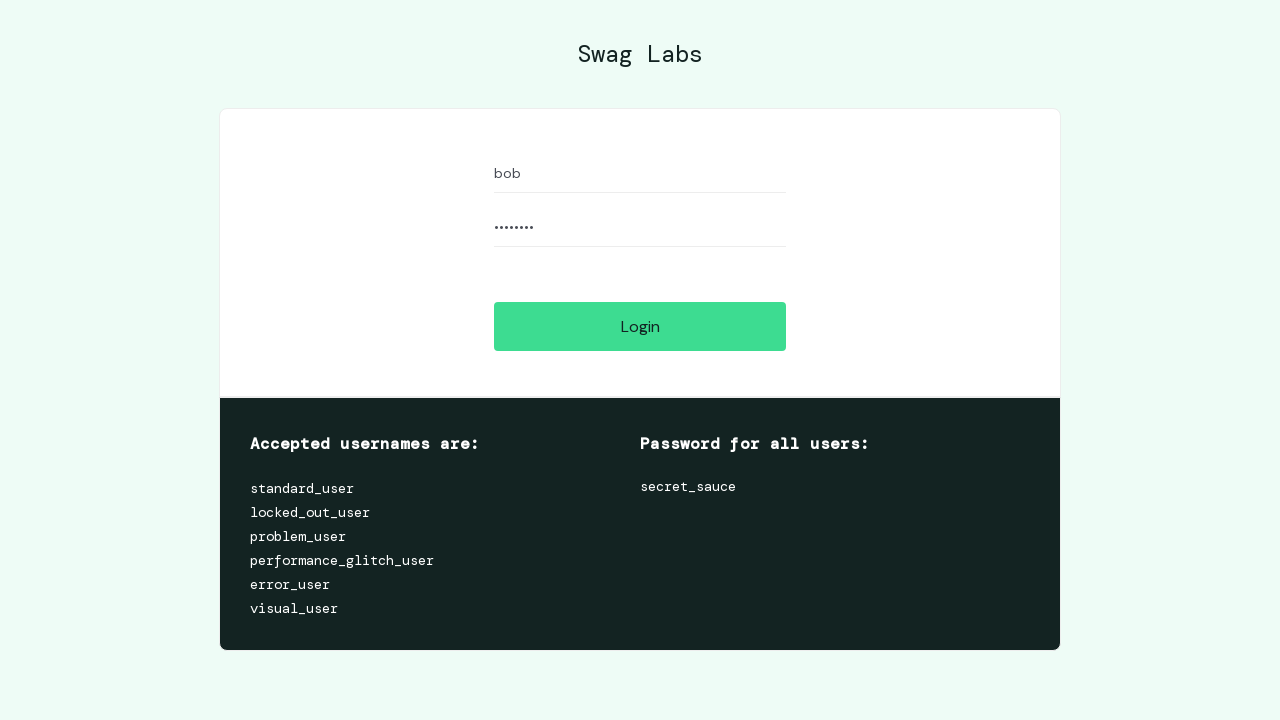

Cleared the password field on #password
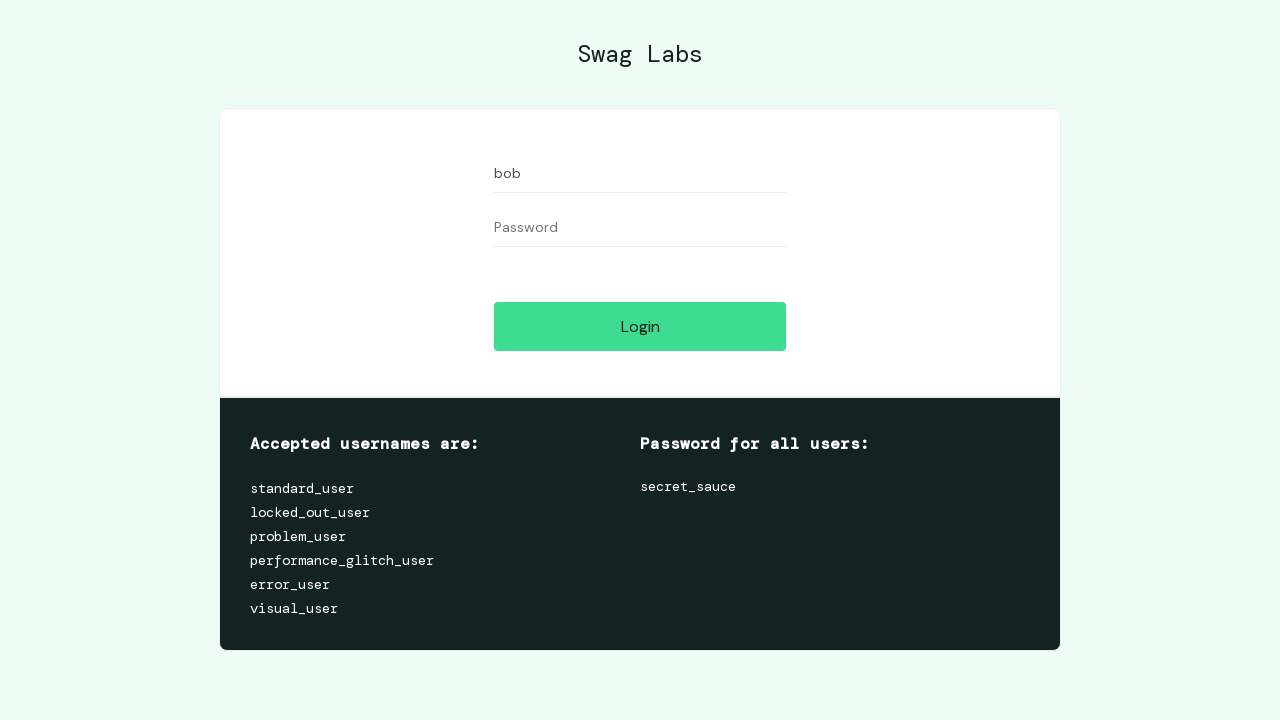

Clicked the login button at (640, 326) on #login-button
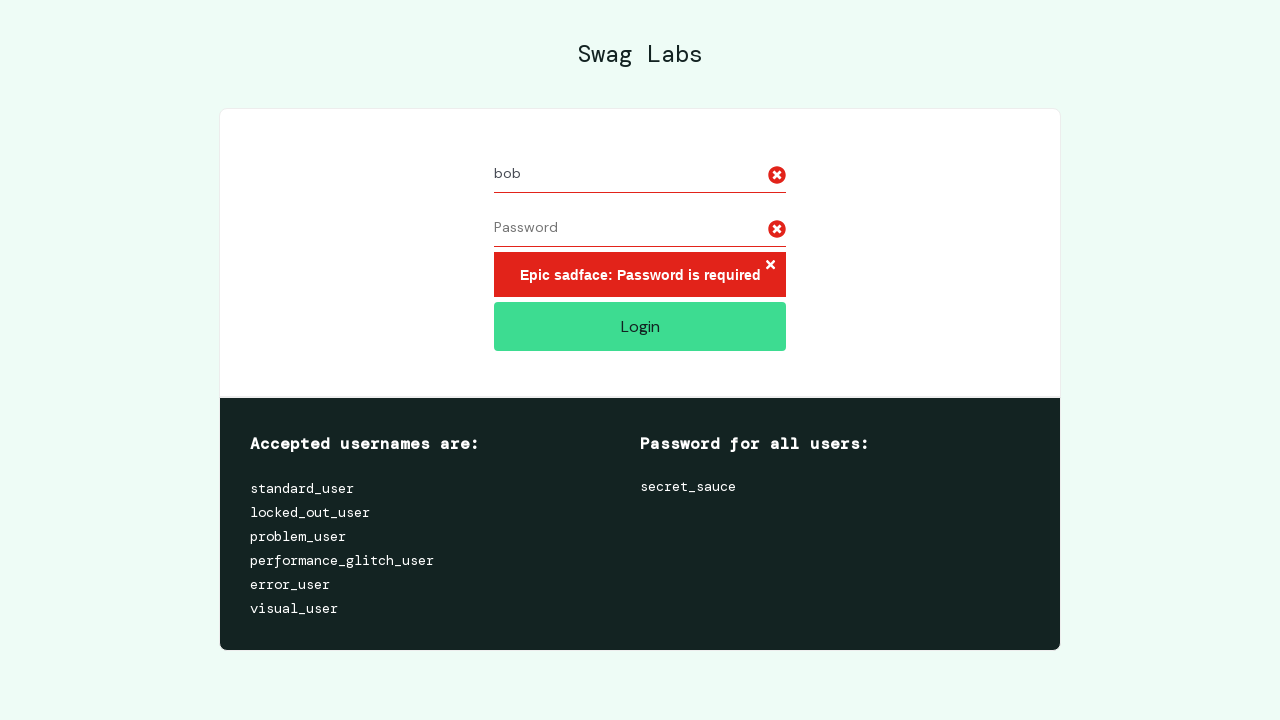

Password error message displayed
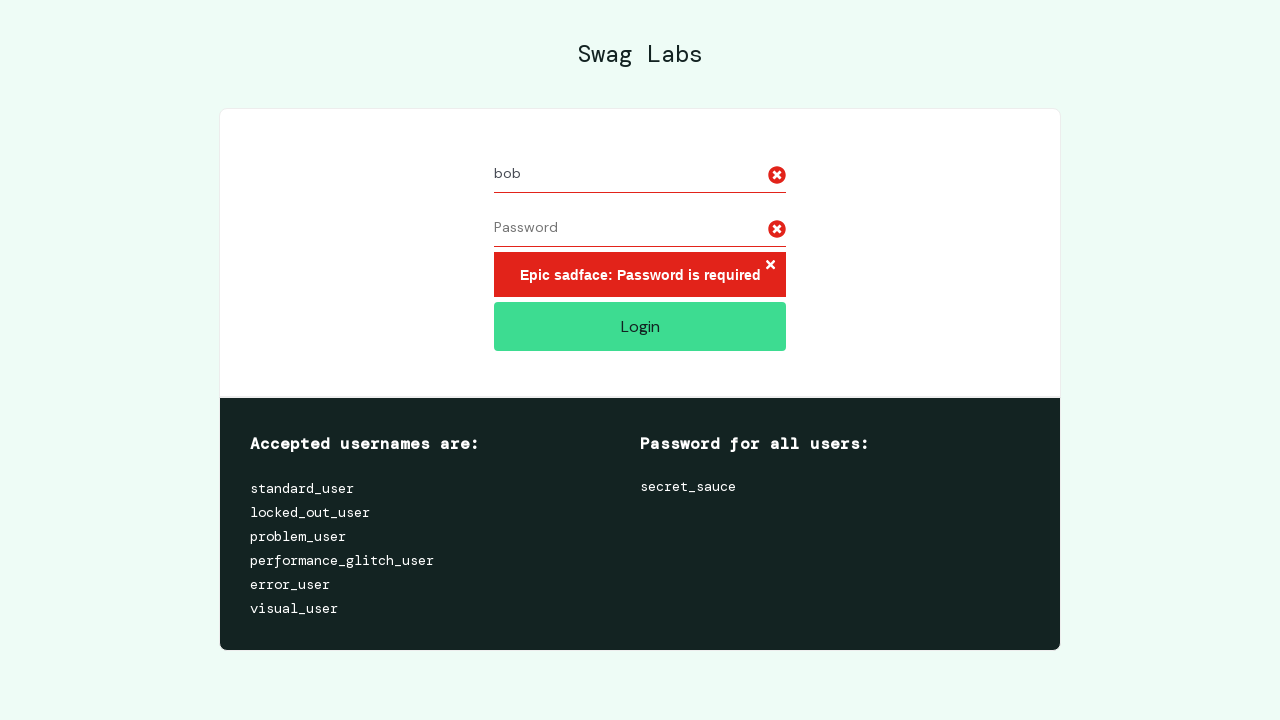

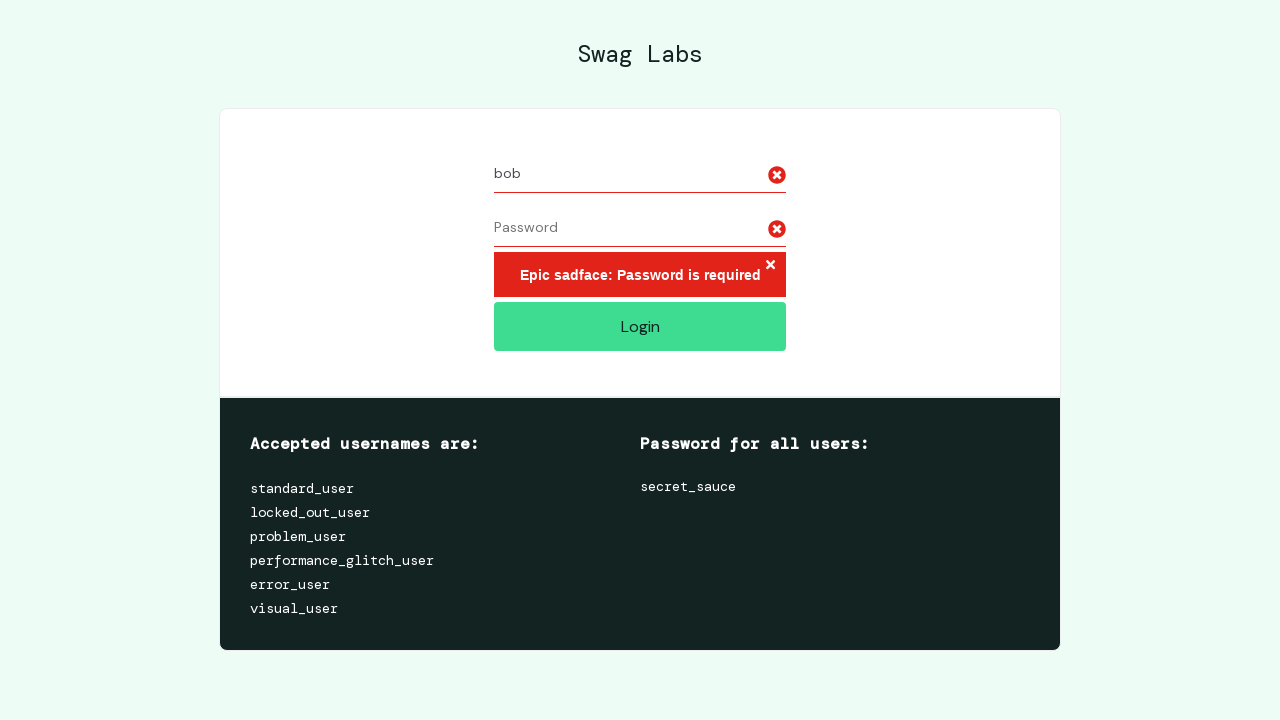